Tests autocomplete dropdown functionality by typing partial text and selecting a matching option from the suggestions

Starting URL: https://www.rahulshettyacademy.com/AutomationPractice/

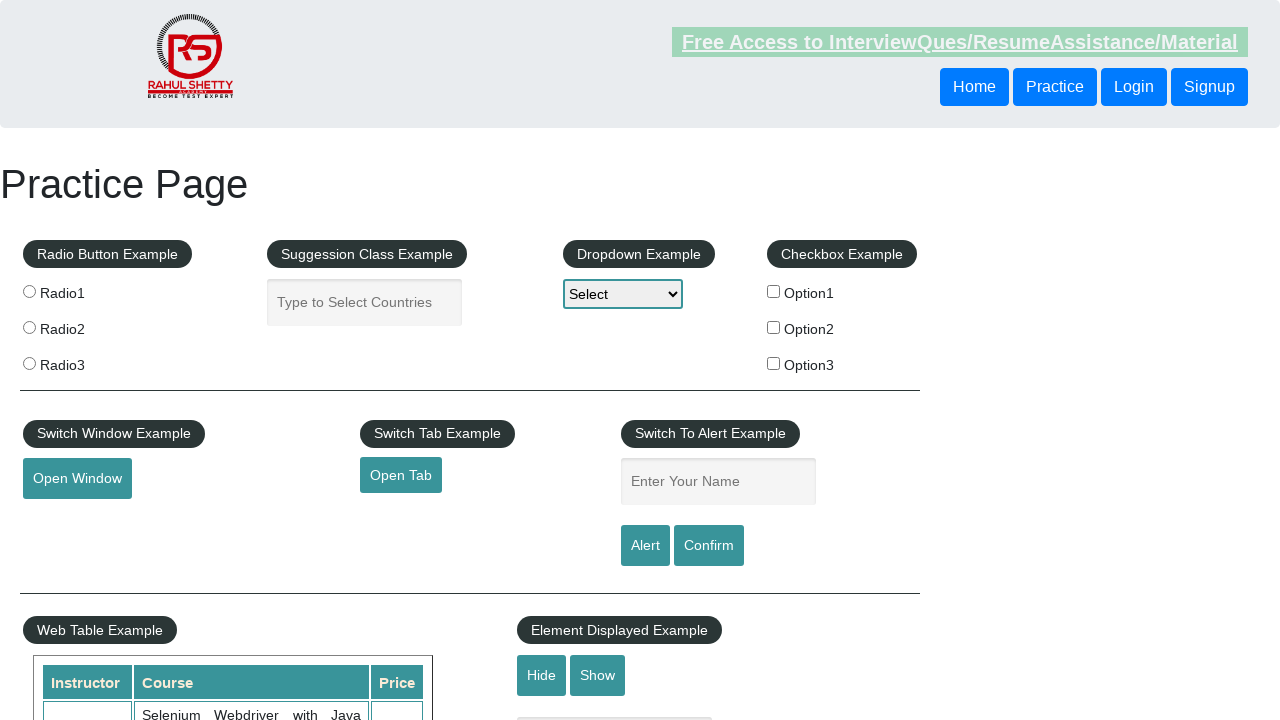

Navigated to AutomationPractice page
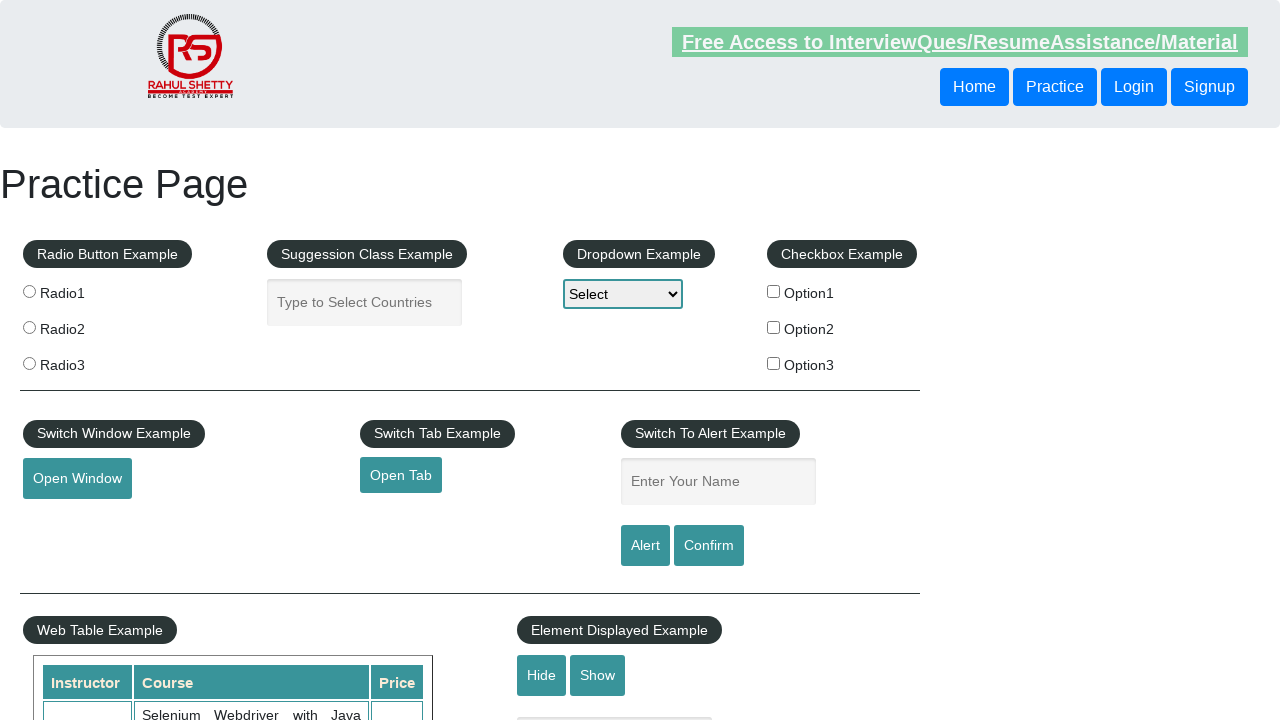

Typed 'ind' in autocomplete field on #autocomplete
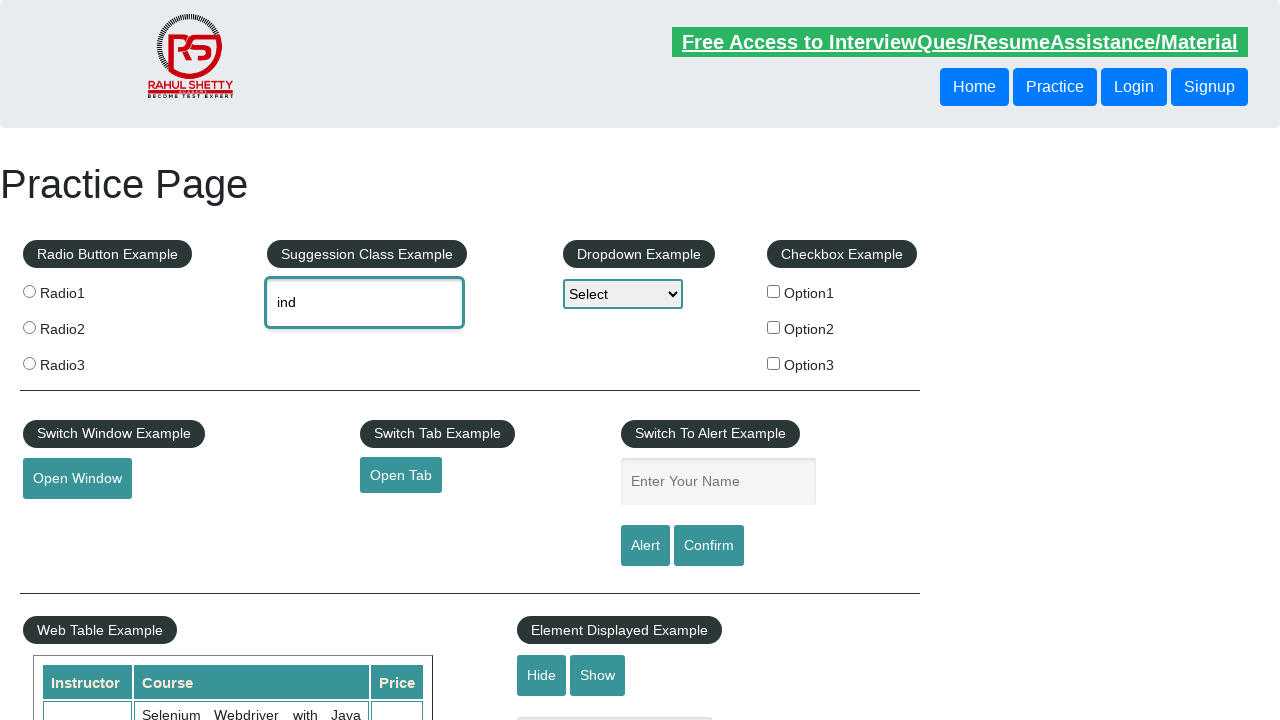

Autocomplete dropdown suggestions appeared
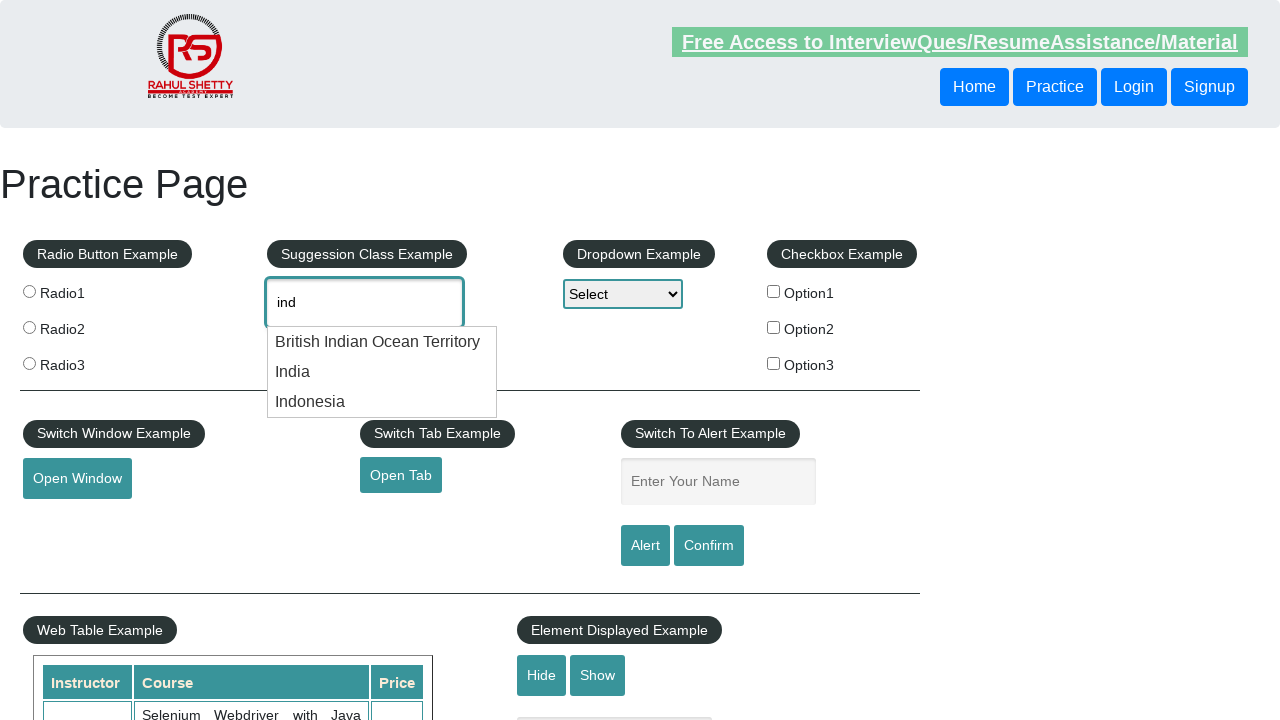

Located autocomplete suggestion elements
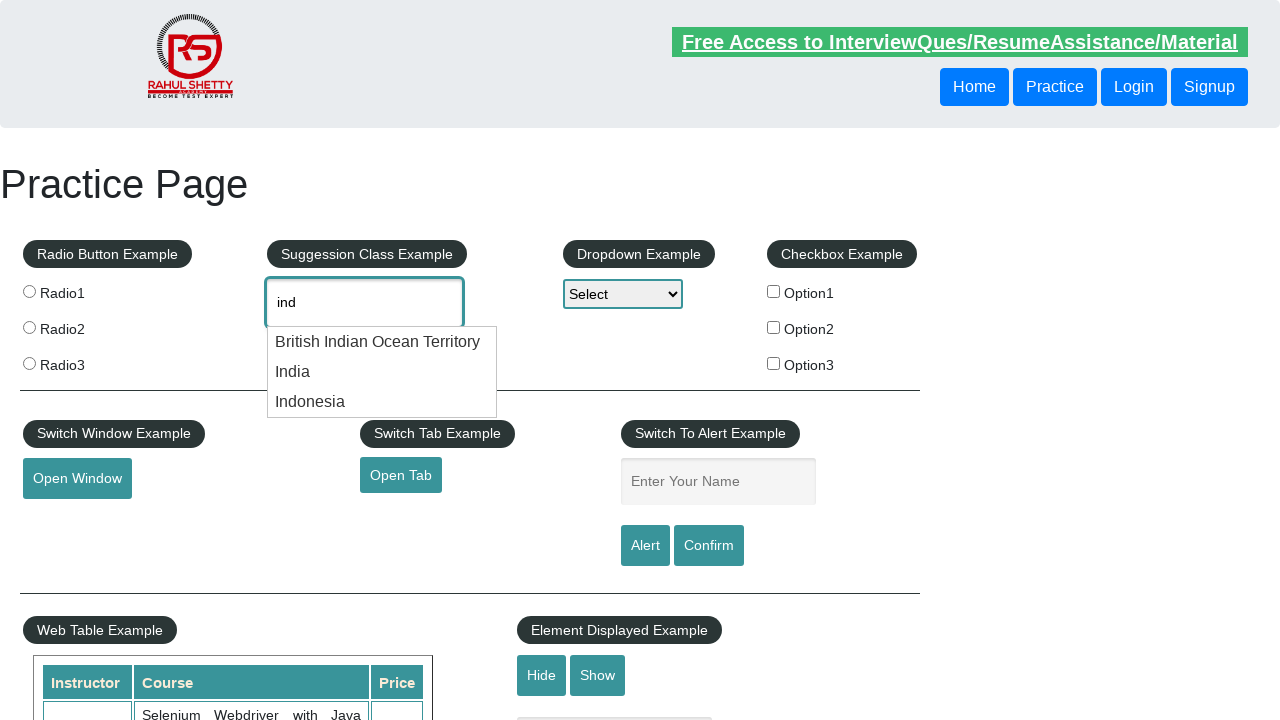

Found 3 suggestion items in dropdown
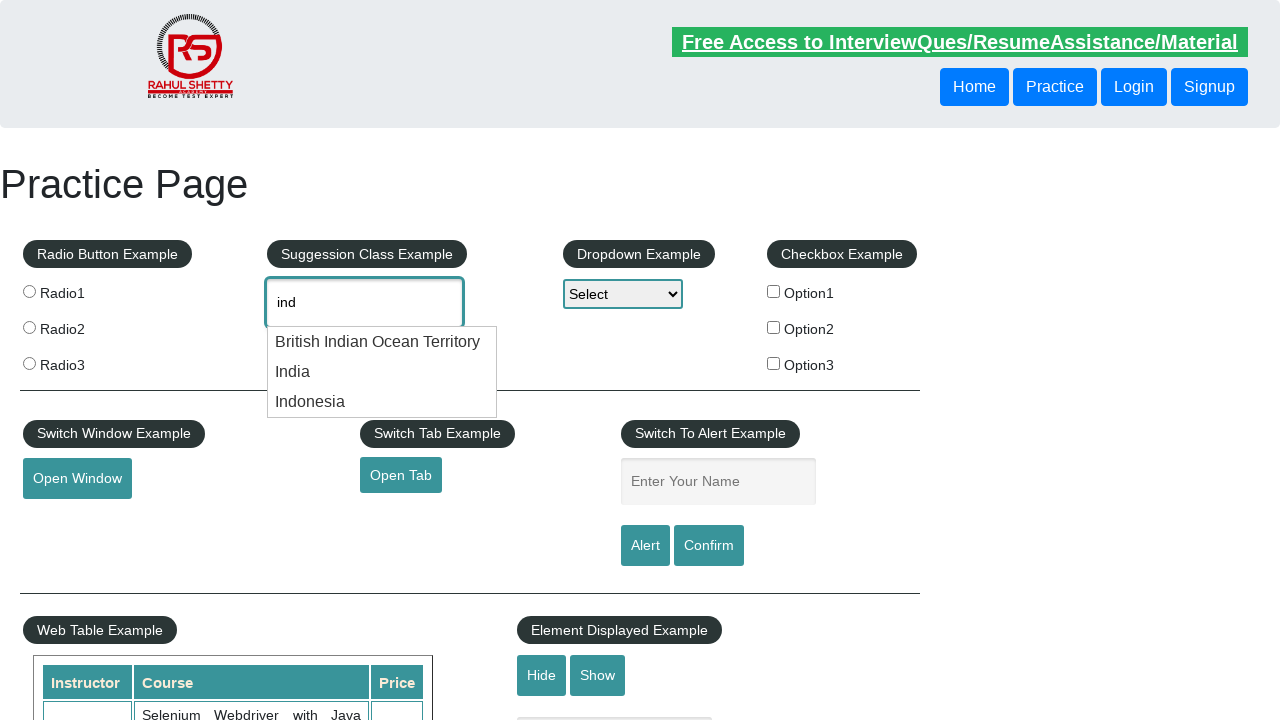

Selected 'India' from autocomplete suggestions at (382, 372) on li.ui-menu-item div >> nth=1
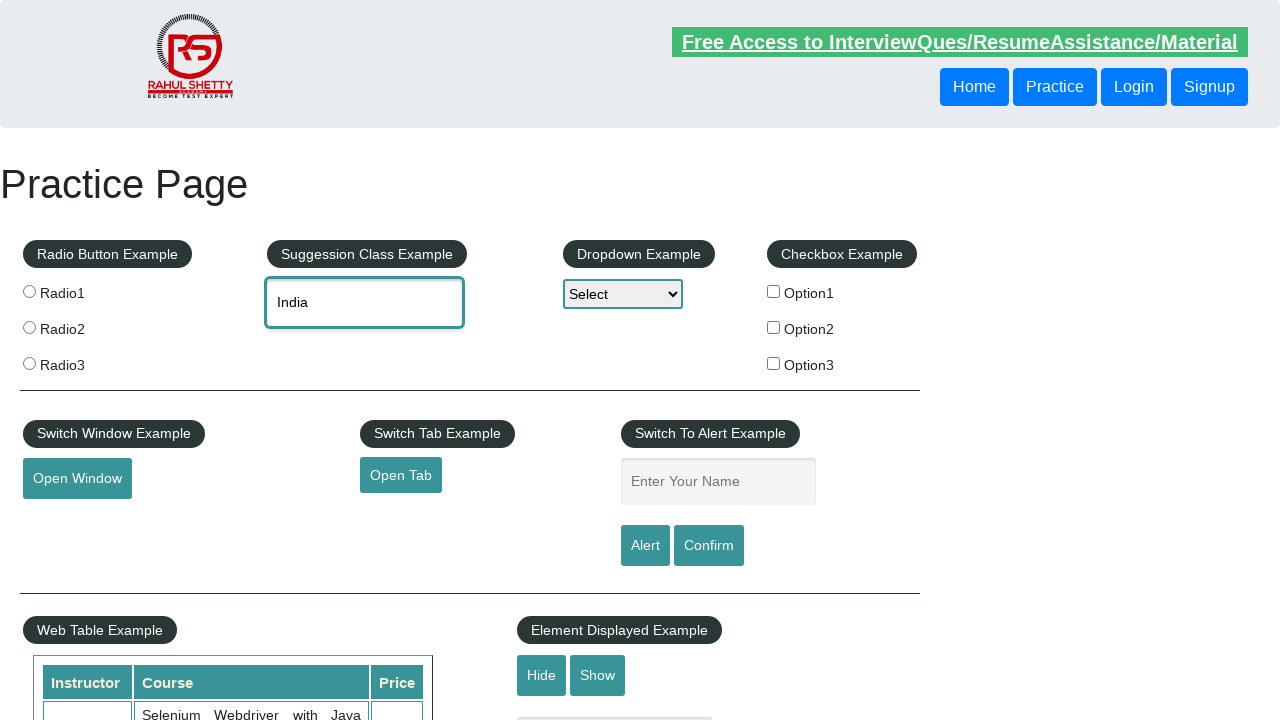

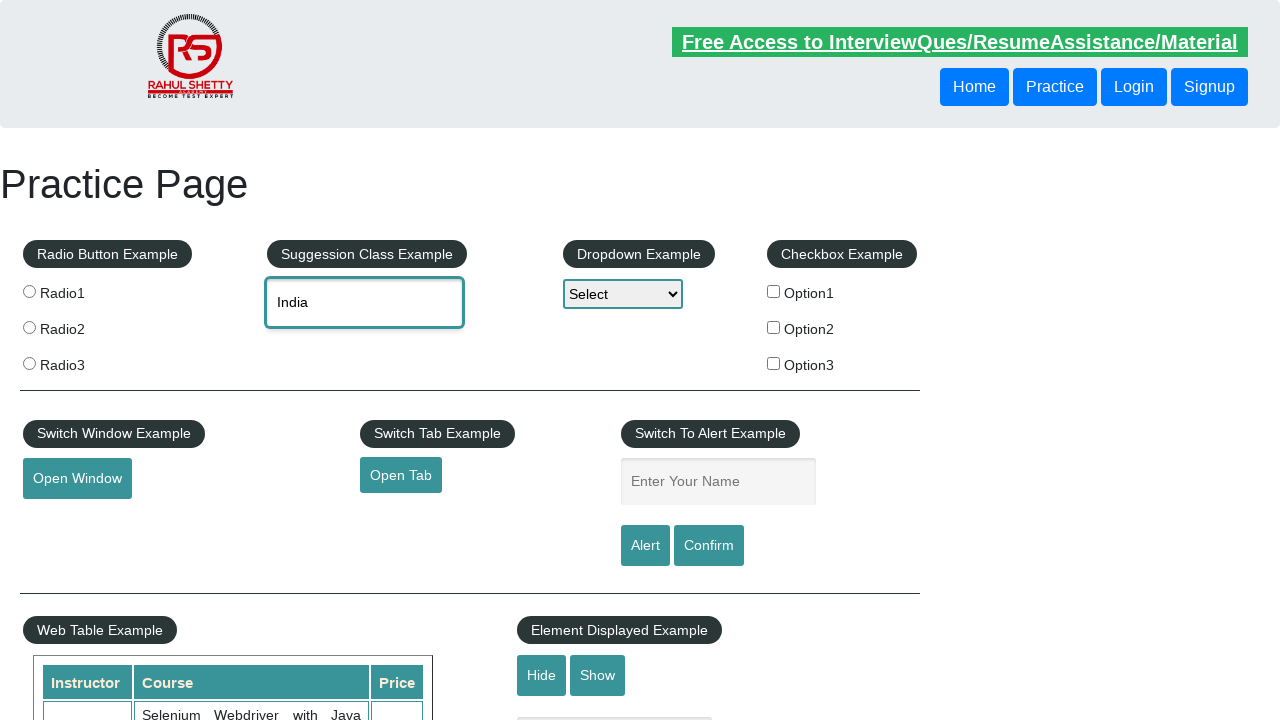